Tests the age form by entering name and age using a map-based data approach

Starting URL: https://kristinek.github.io/site/examples/age.html

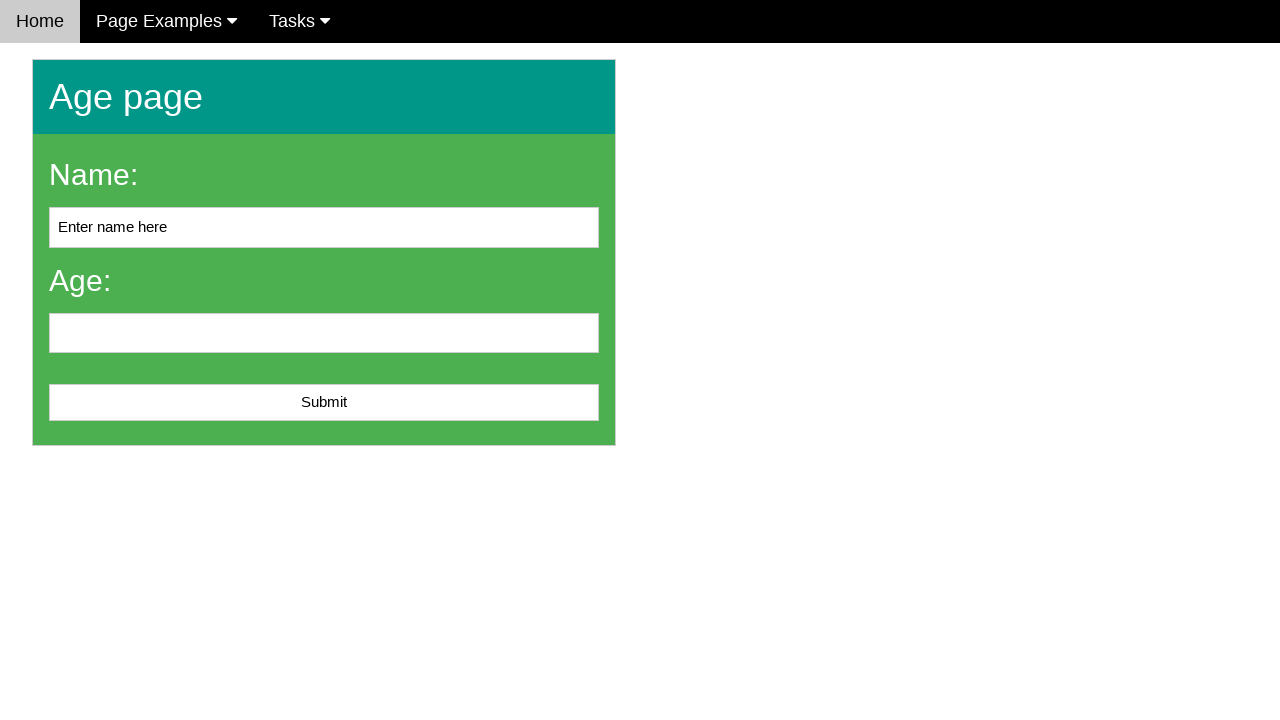

Filled name field with 'Emily Davis' on #name
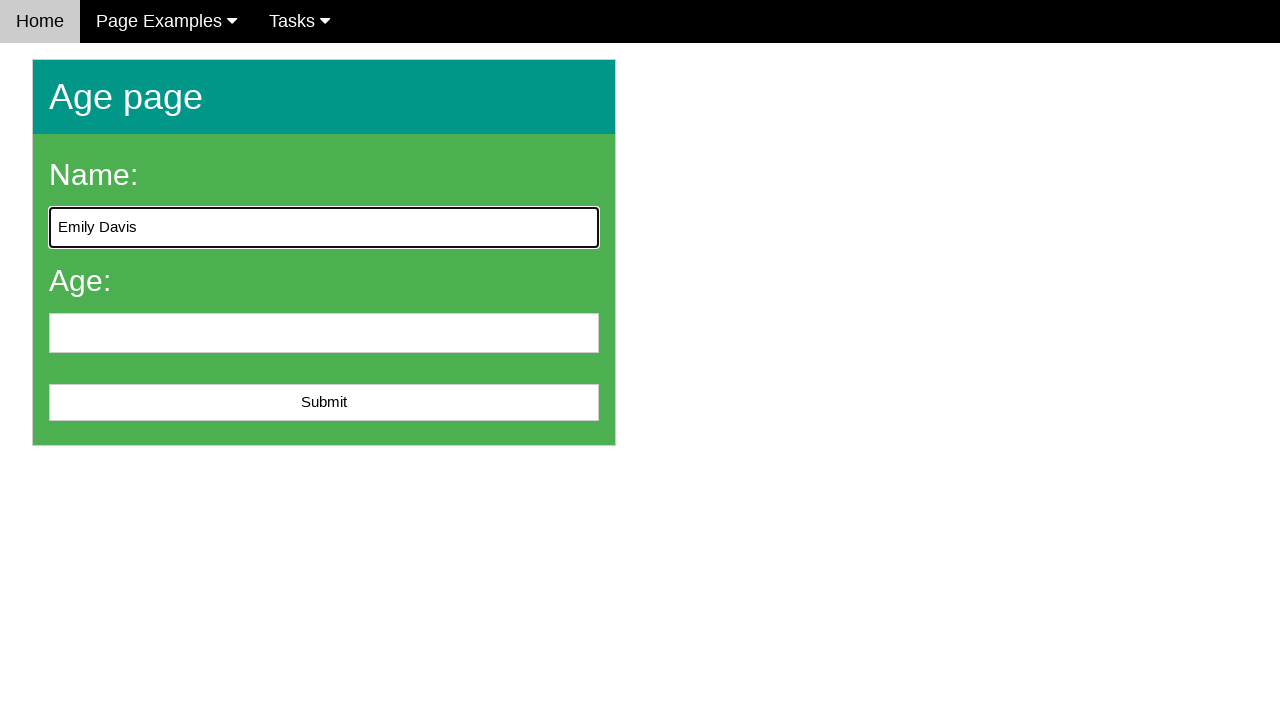

Filled age field with '32' on #age
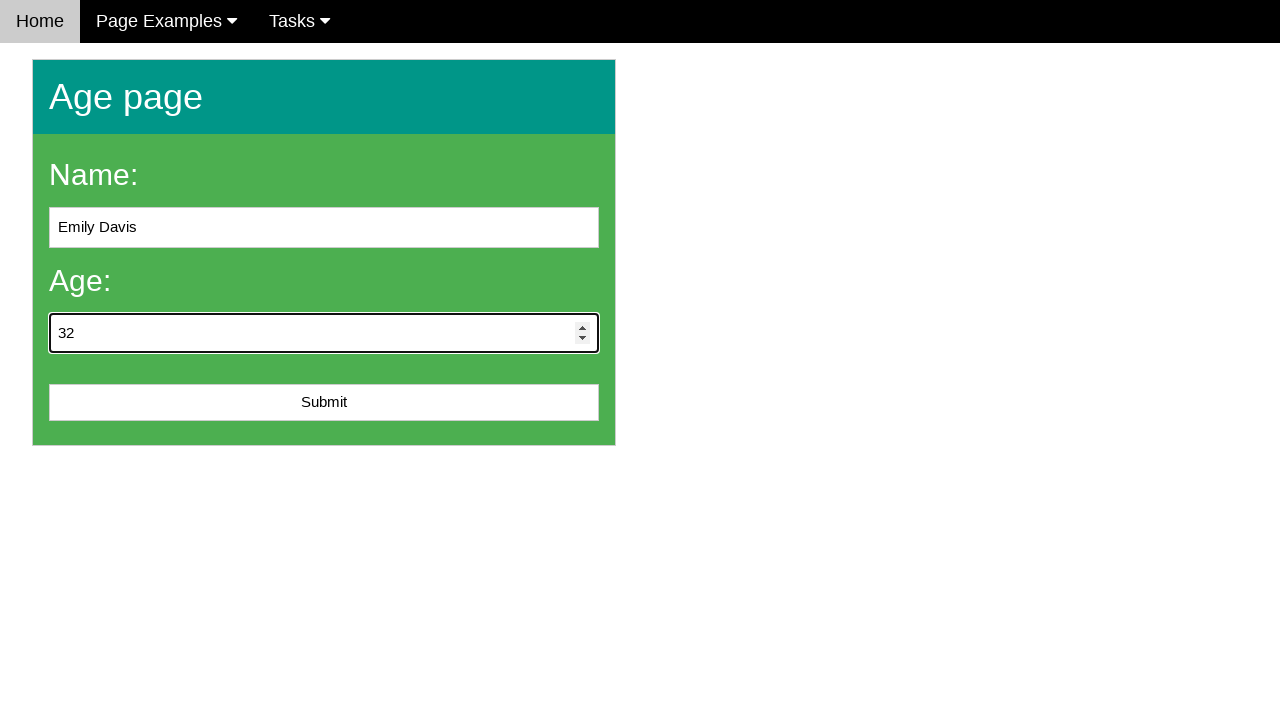

Clicked submit button to submit age form at (324, 403) on #submit
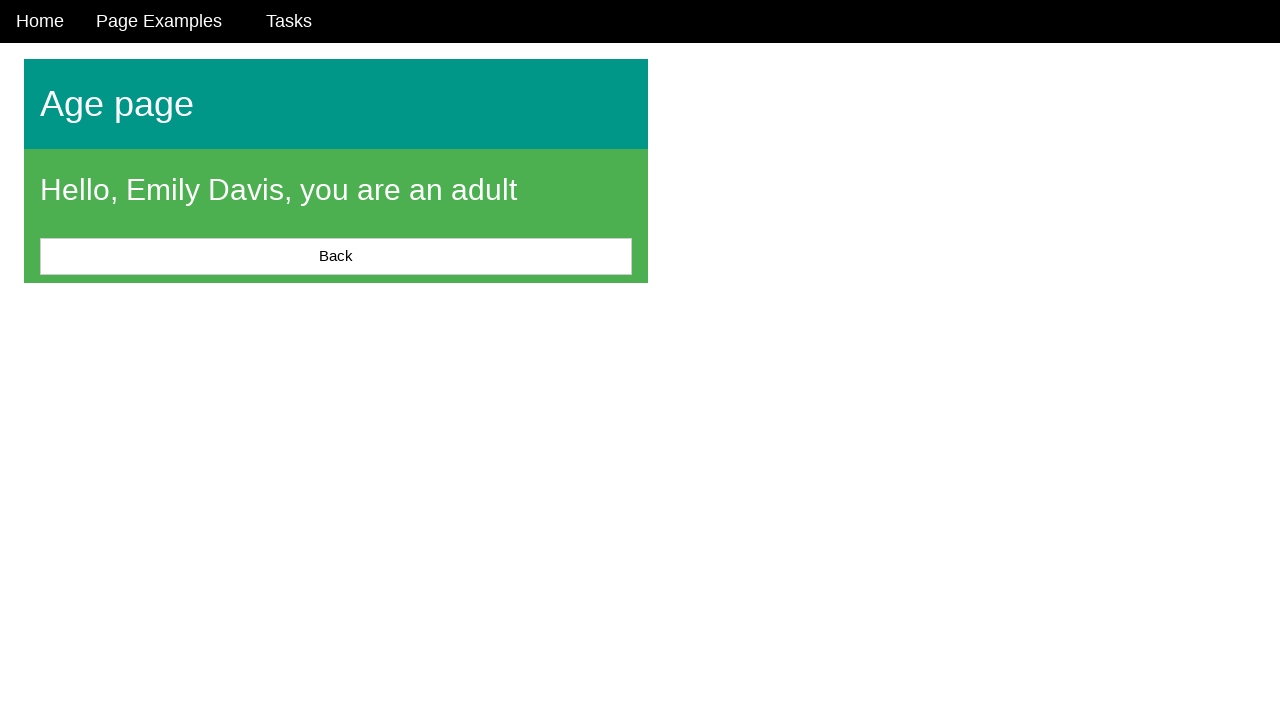

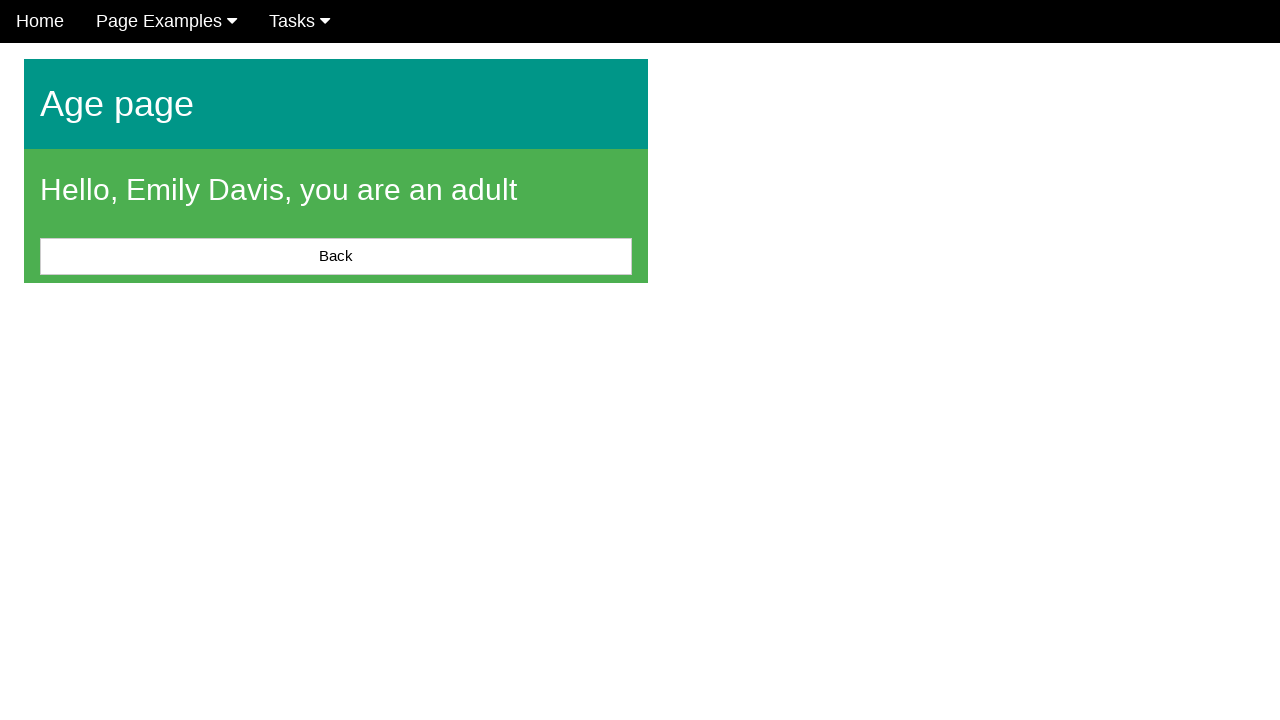